Tests various JavaScript alert interactions including simple alerts, confirm dialogs, and prompt dialogs on the DemoQA alerts demo page

Starting URL: https://demoqa.com/alerts

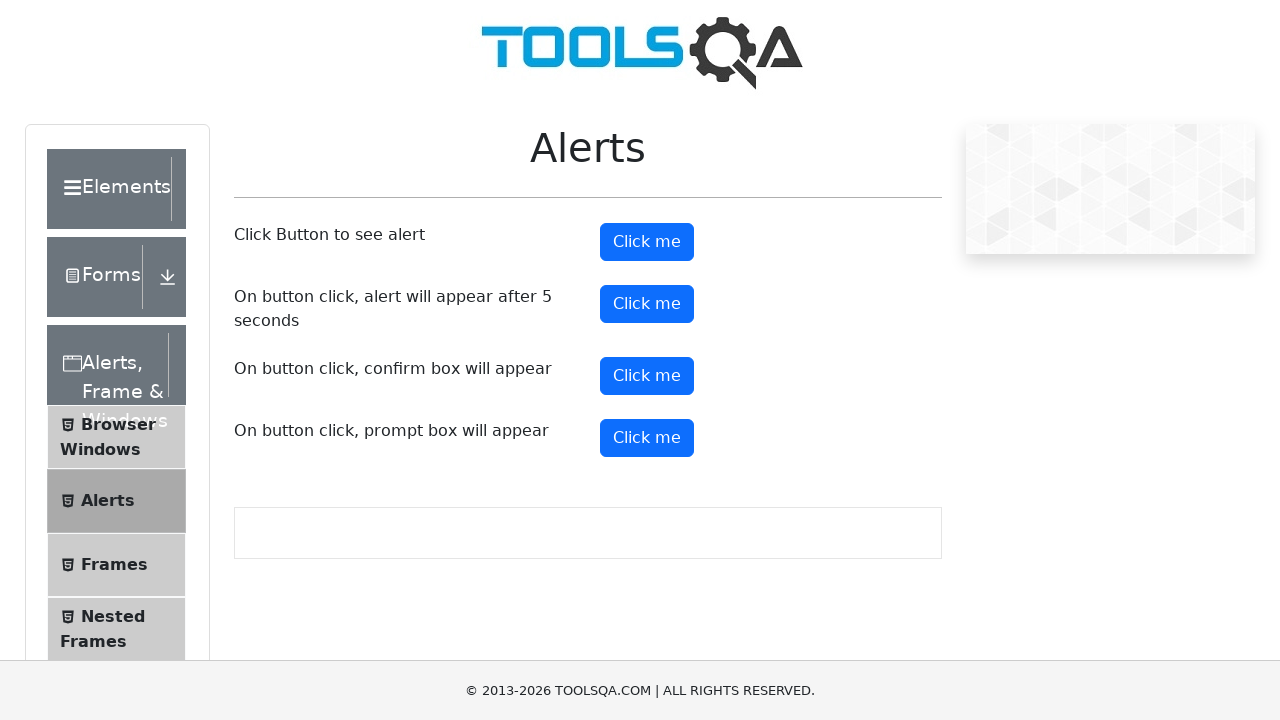

Clicked button to trigger simple alert at (647, 242) on #alertButton
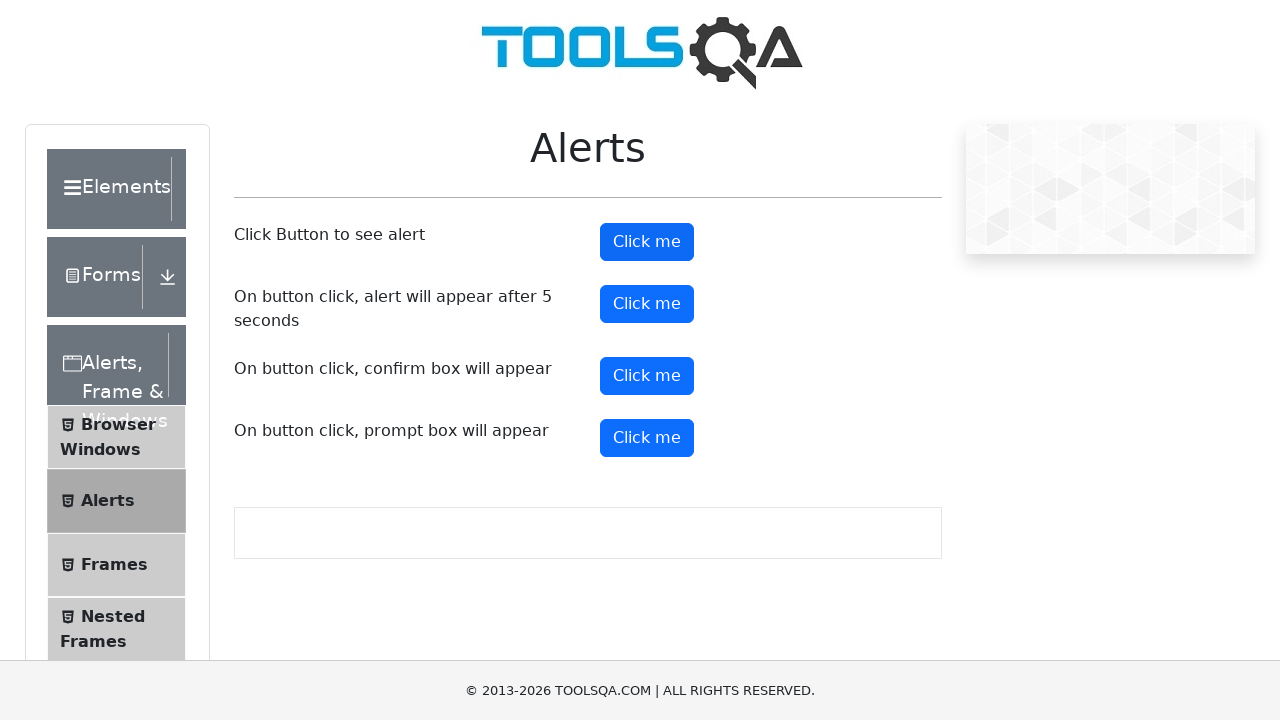

Set up handler to accept simple alert dialog
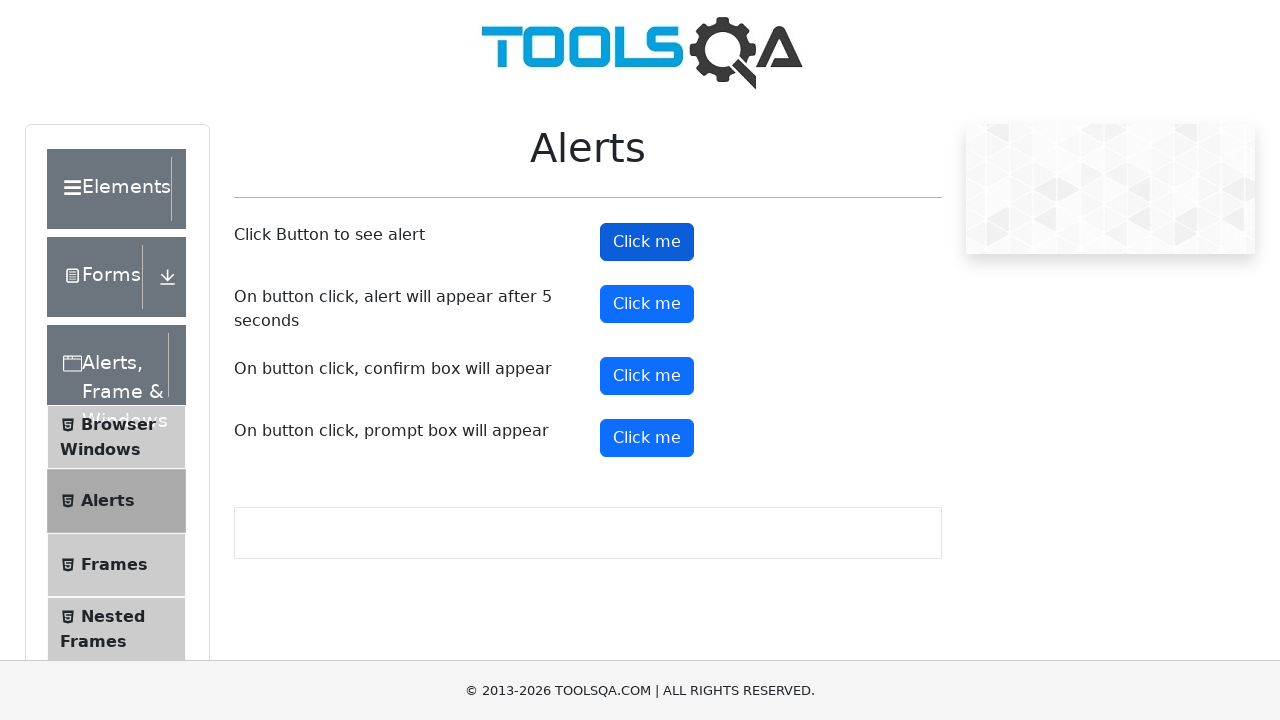

Clicked button to trigger confirm dialog at (647, 376) on #confirmButton
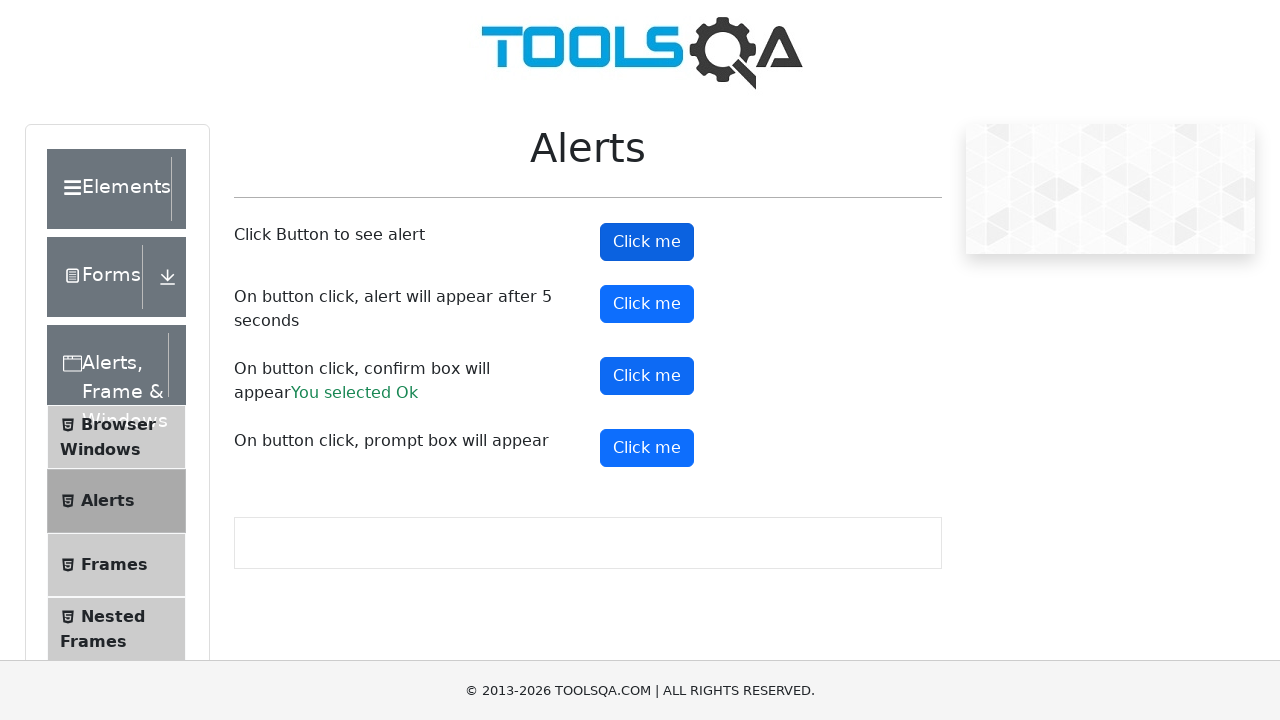

Set up handler to dismiss confirm dialog
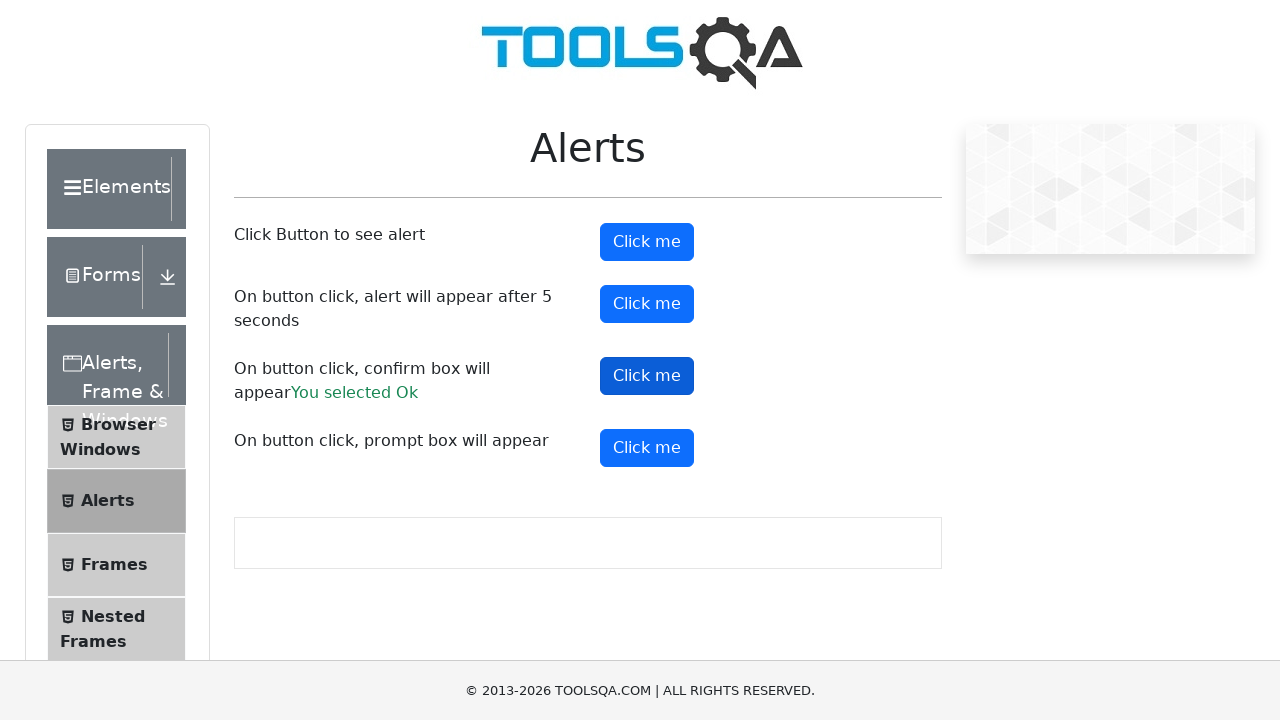

Clicked button to trigger prompt dialog at (647, 448) on #promtButton
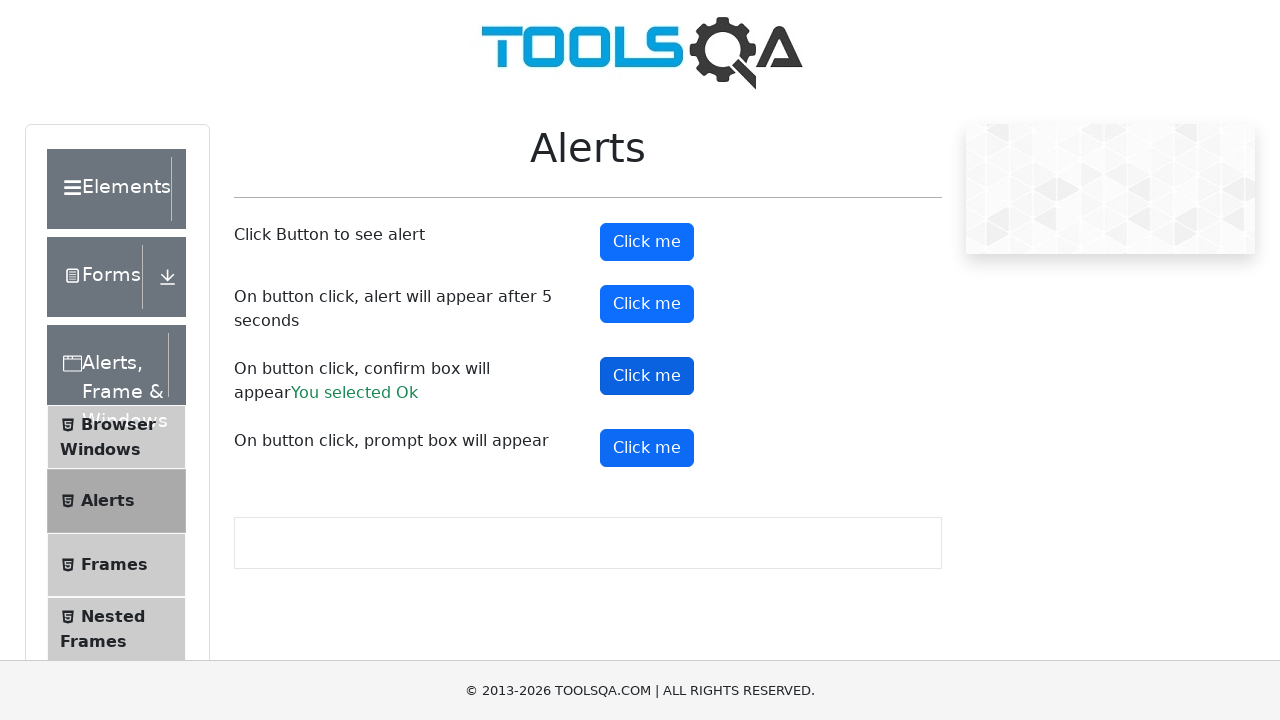

Set up handler to accept prompt dialog and enter 'Run'
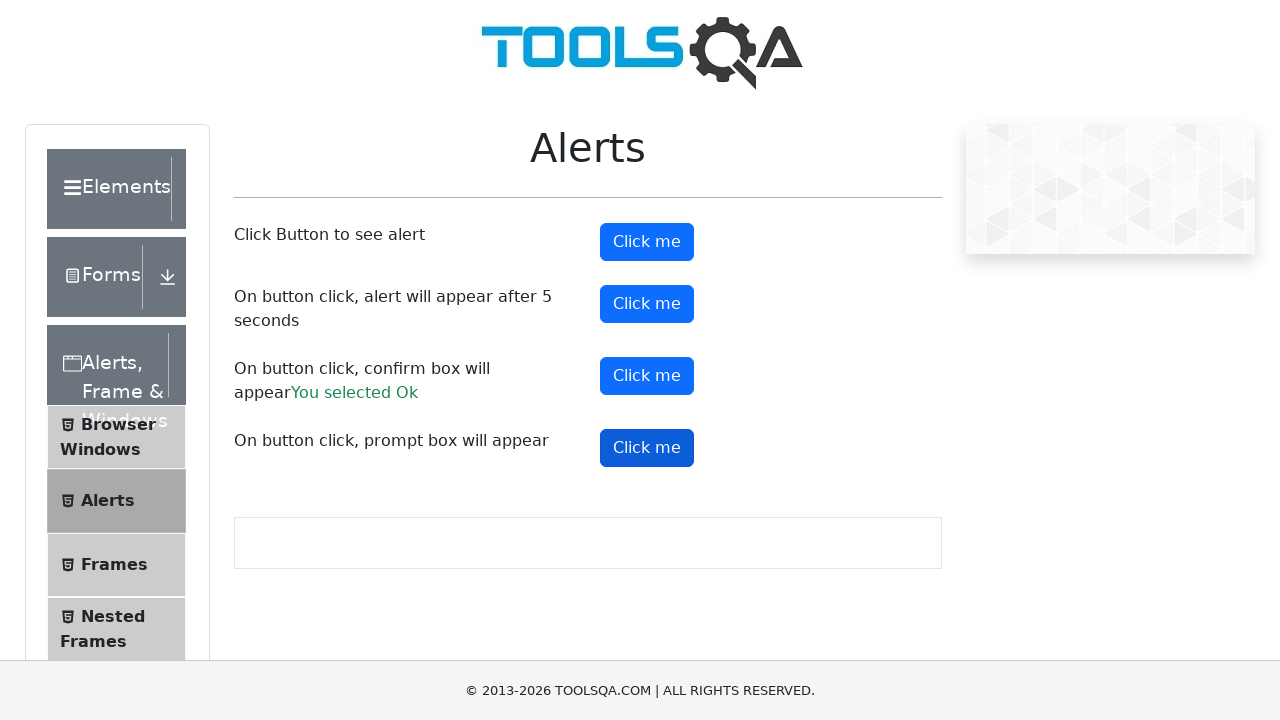

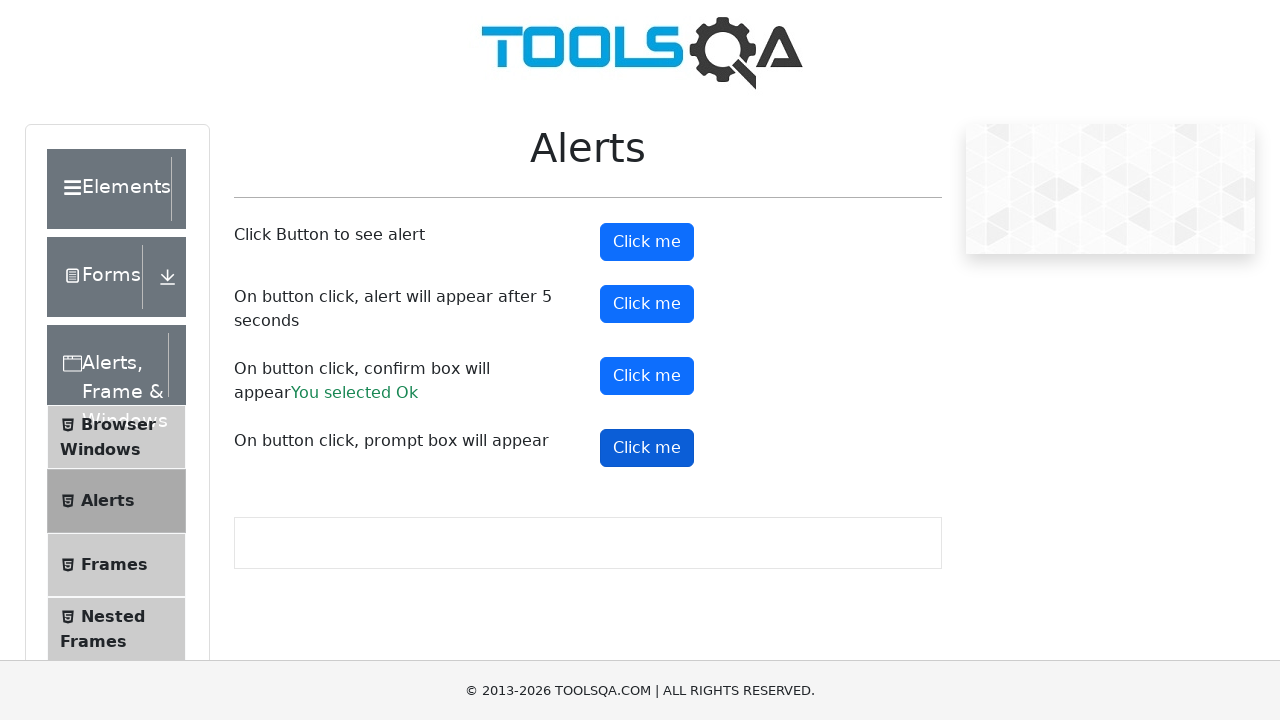